Tests the Battery Status API sample page by mocking the browser's battery API and verifying the displayed values

Starting URL: https://googlechrome.github.io/samples/battery-status/

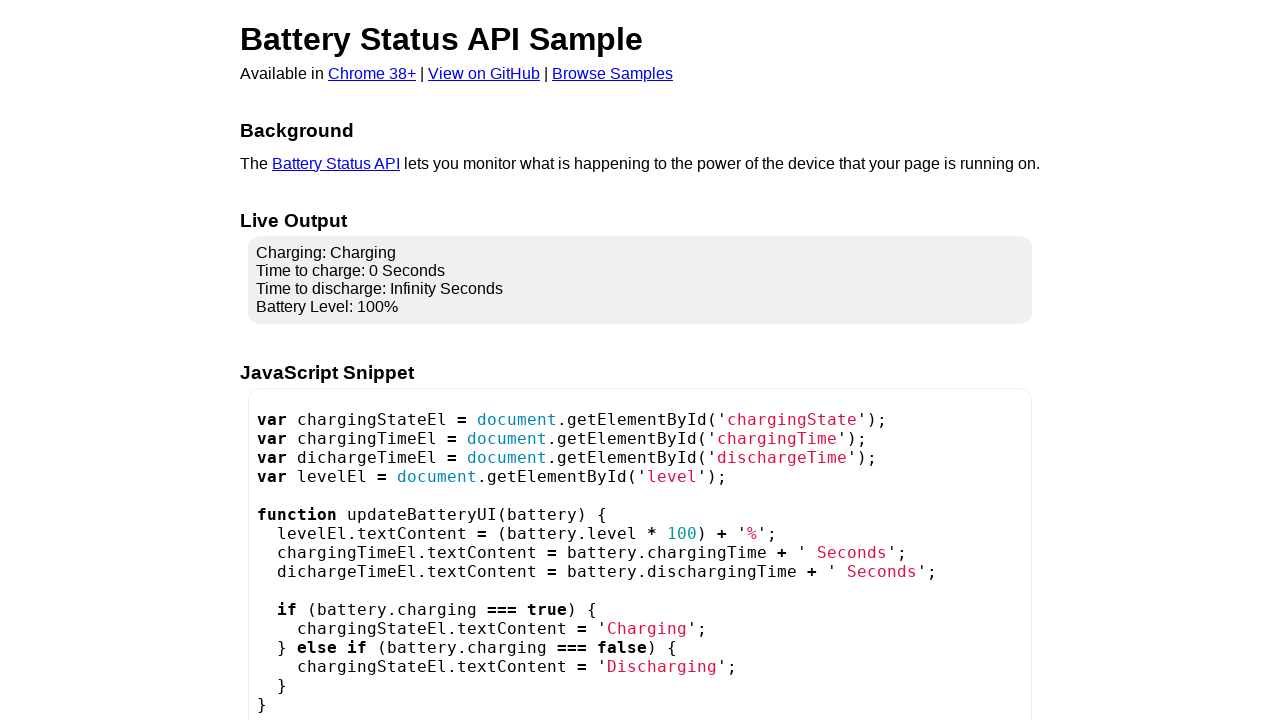

Added init script to mock Battery Status API with level 0.90, charging true, chargingTime 1800, dischargingTime 1200
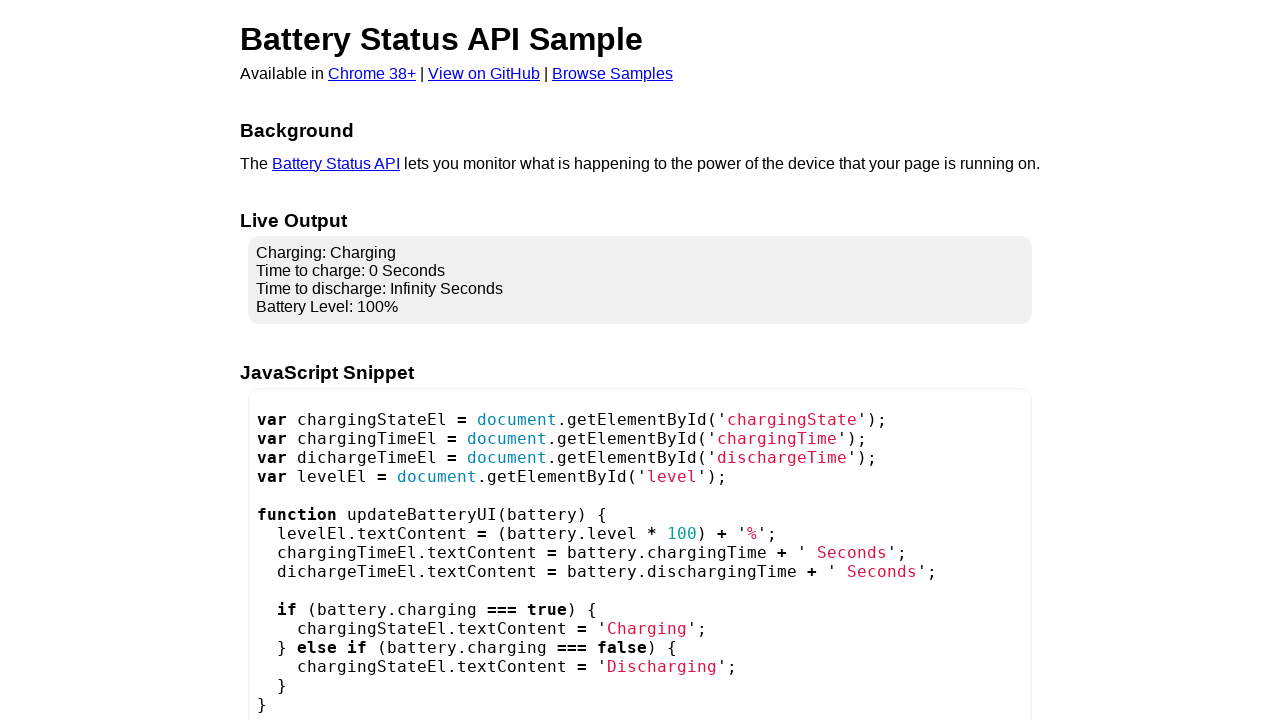

Navigated to Battery Status API sample page at https://googlechrome.github.io/samples/battery-status/
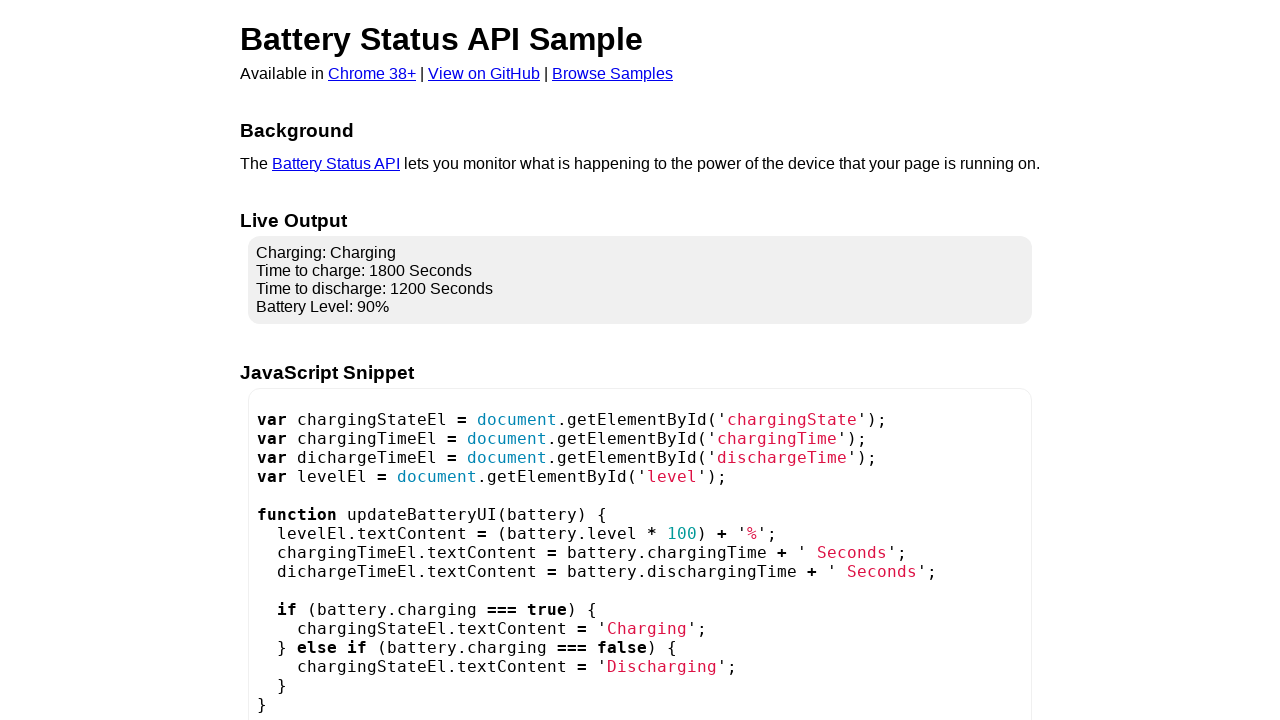

Verified charging state displays 'Charging'
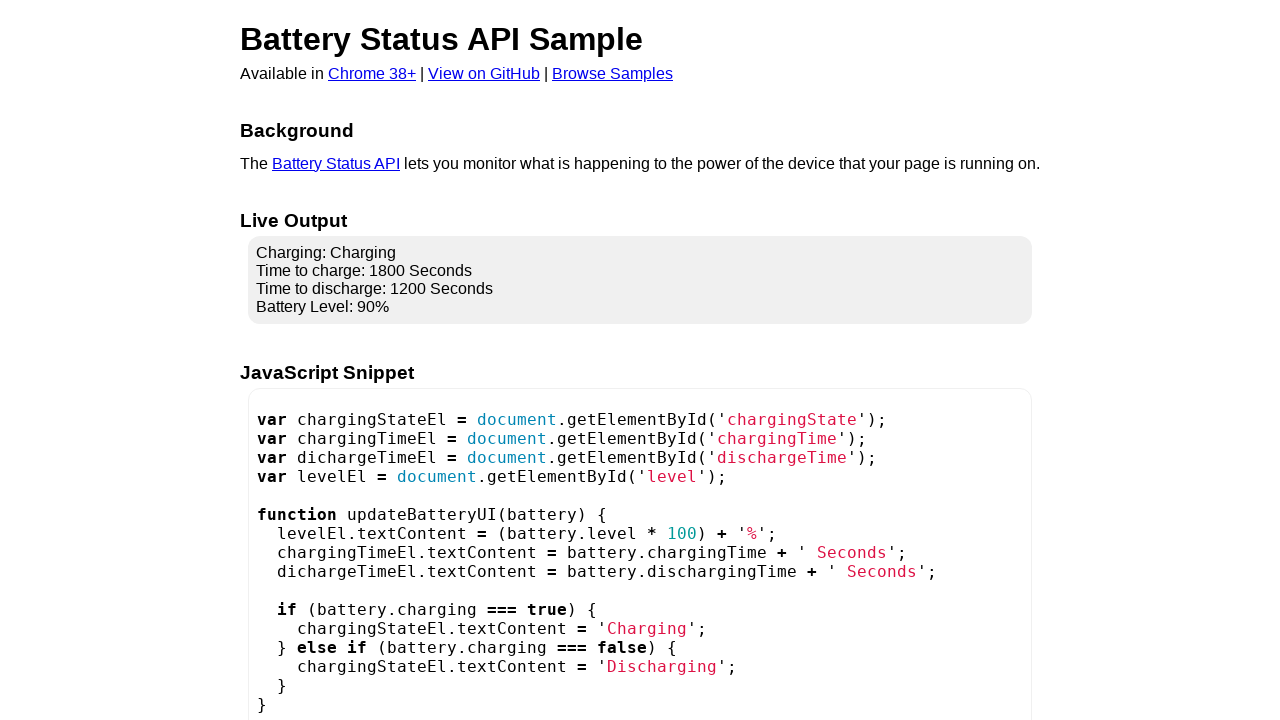

Verified charging time displays '1800 Seconds'
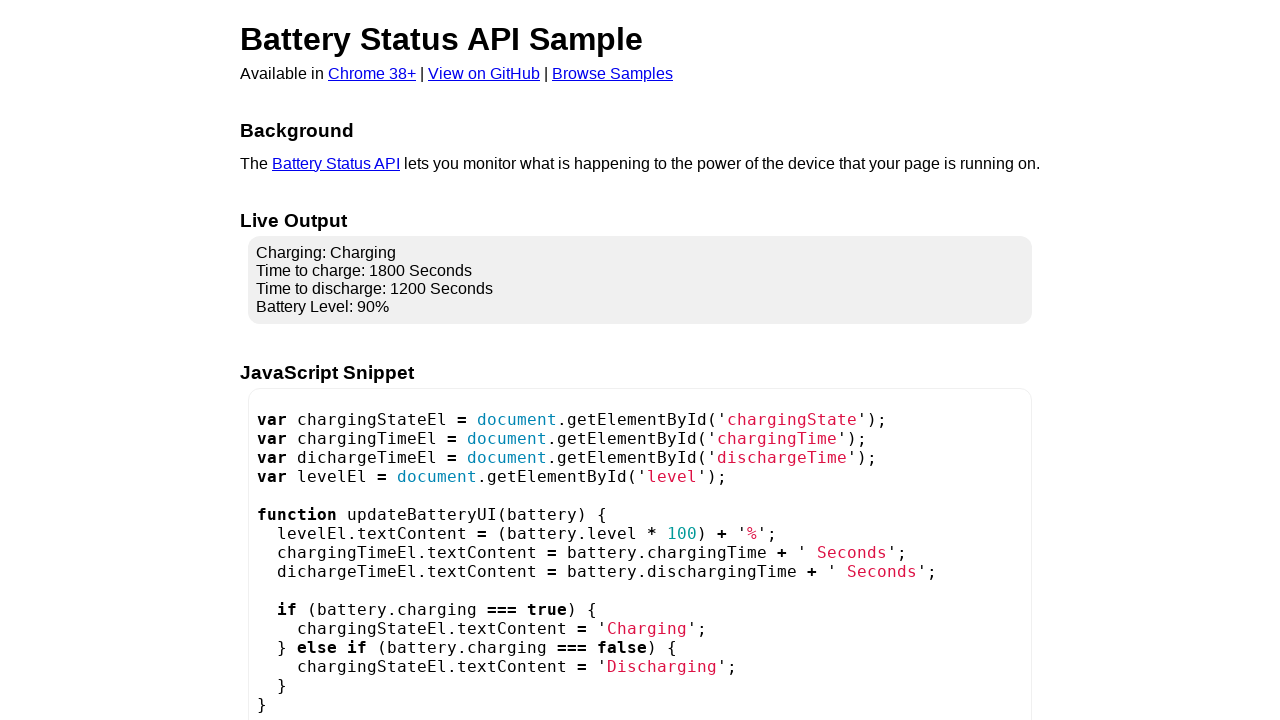

Verified discharge time displays '1200 Seconds'
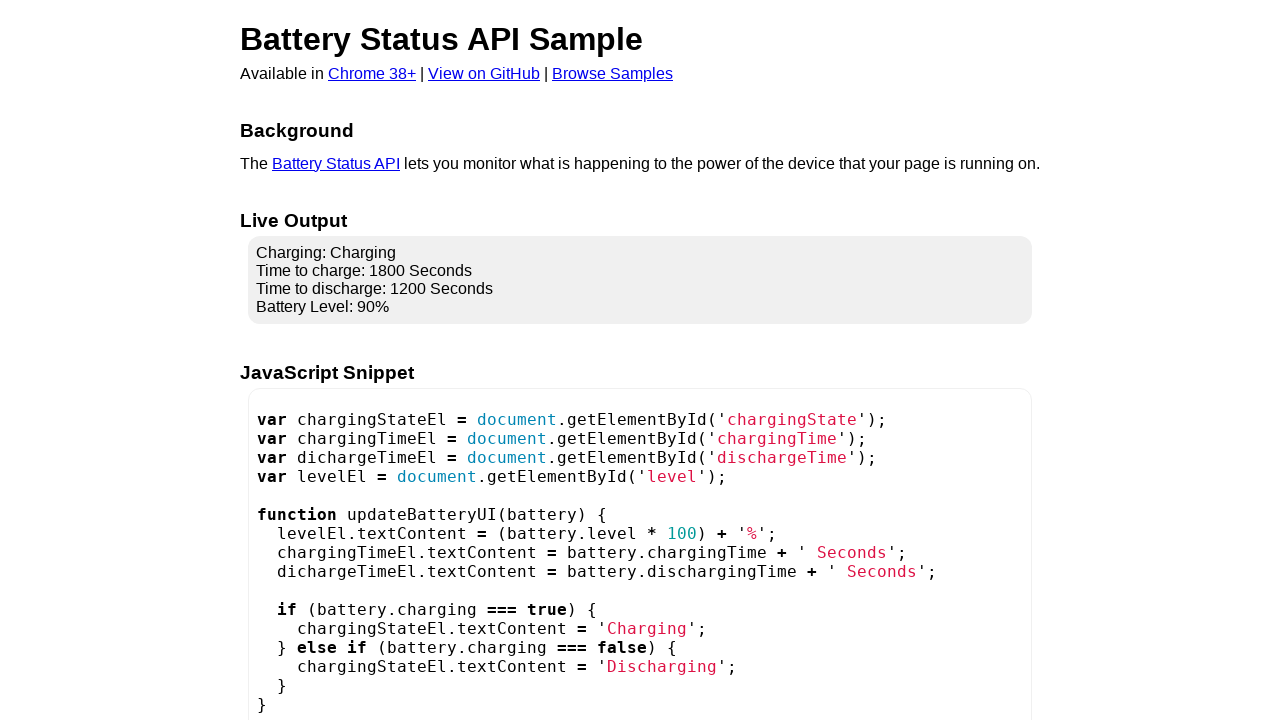

Verified battery level displays '90%'
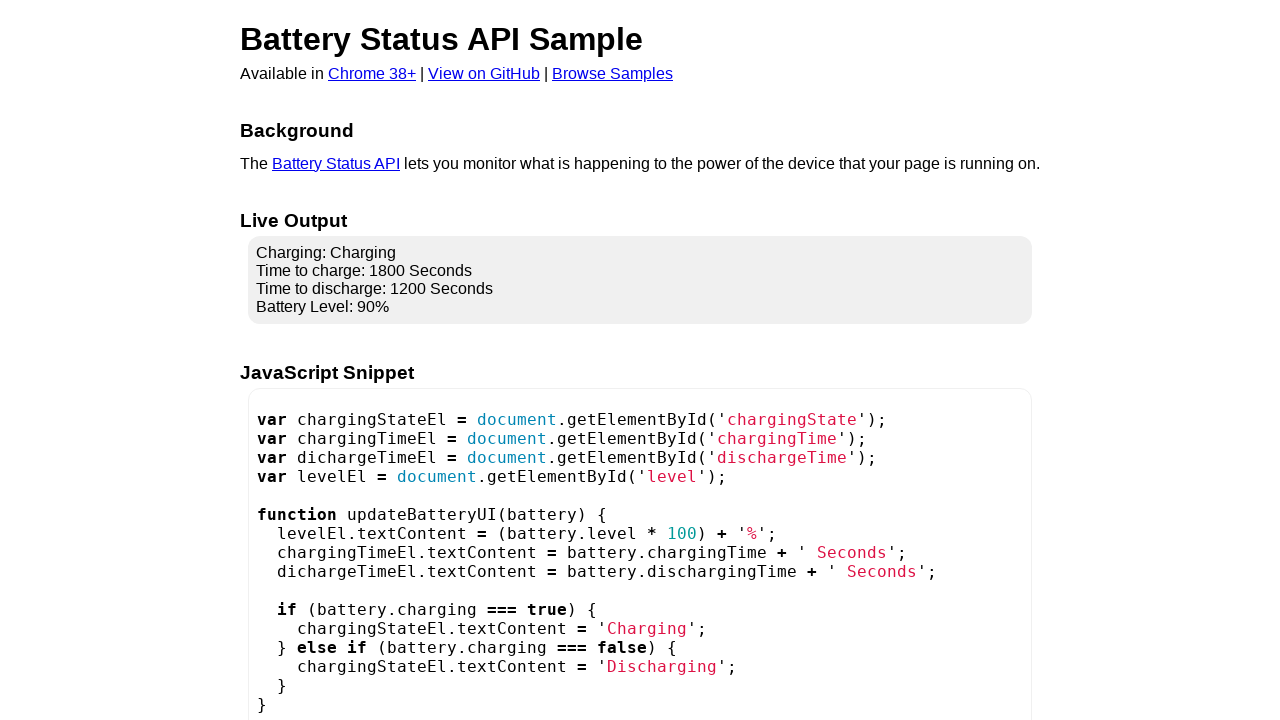

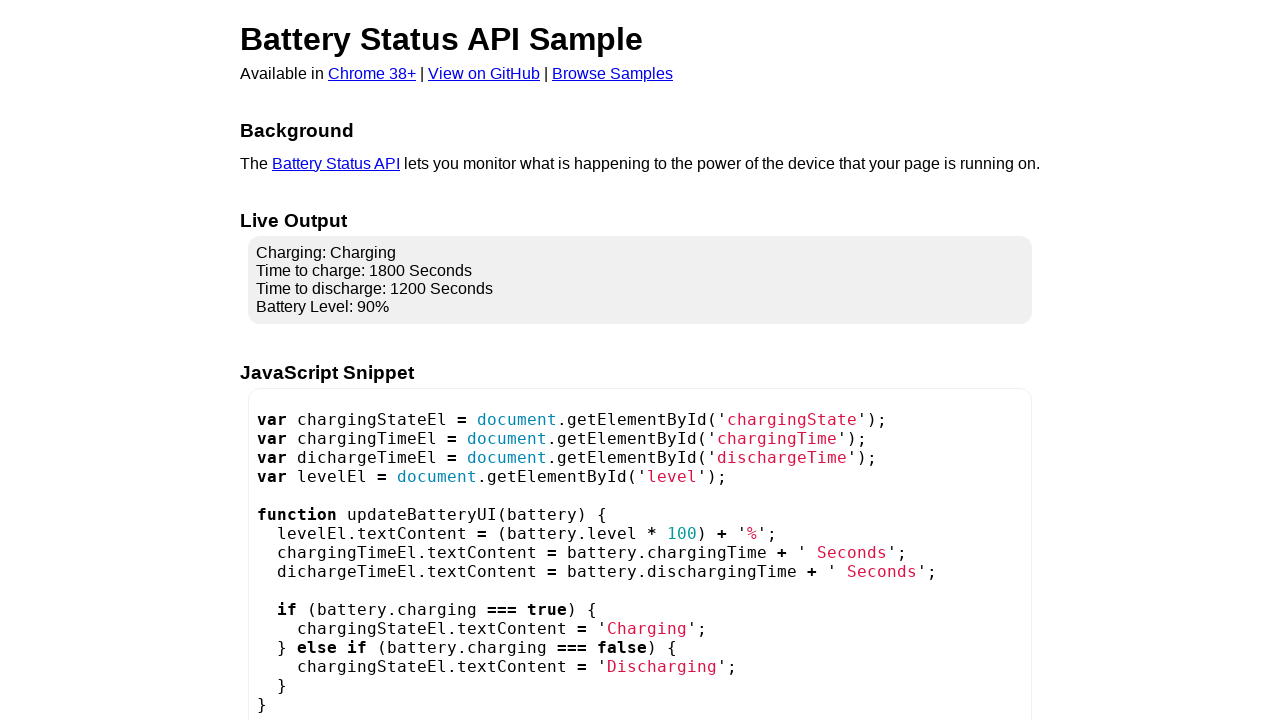